Tests shadow DOM interaction by scrolling to a specific element and filling an input field located inside a shadow root on a practice page.

Starting URL: https://selectorshub.com/xpath-practice-page/

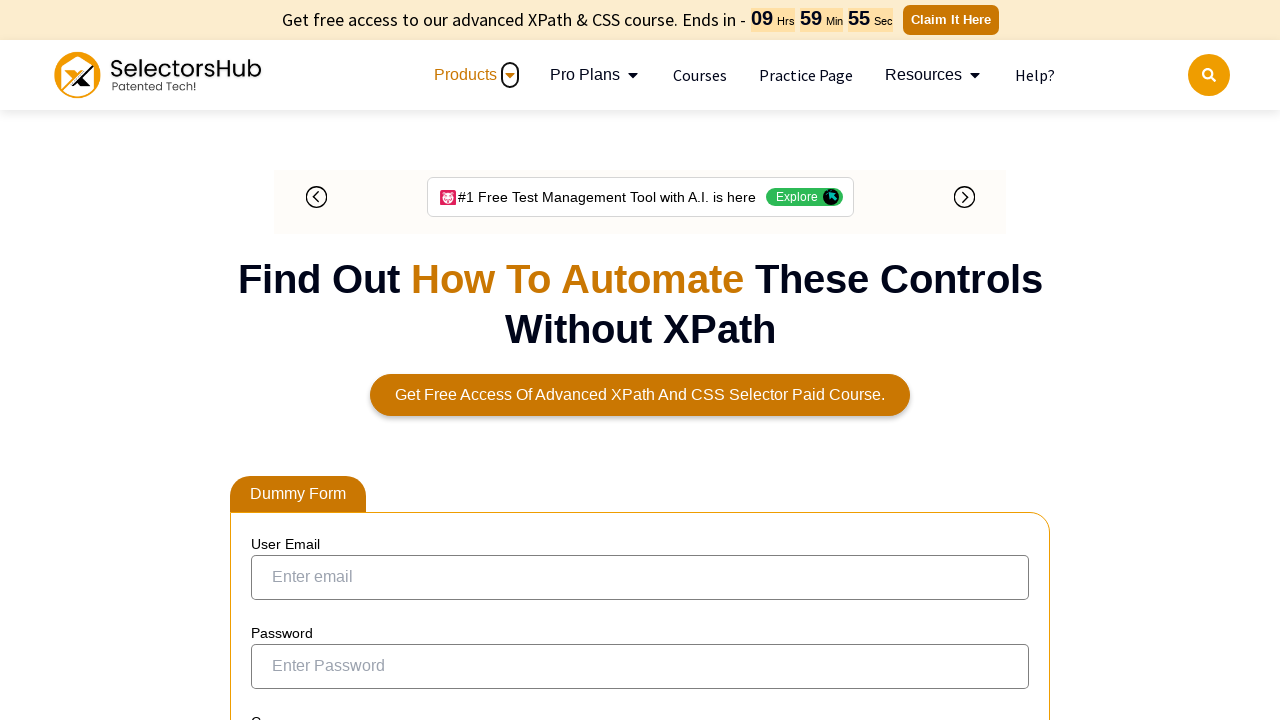

Scrolled to userName div containing shadow DOM
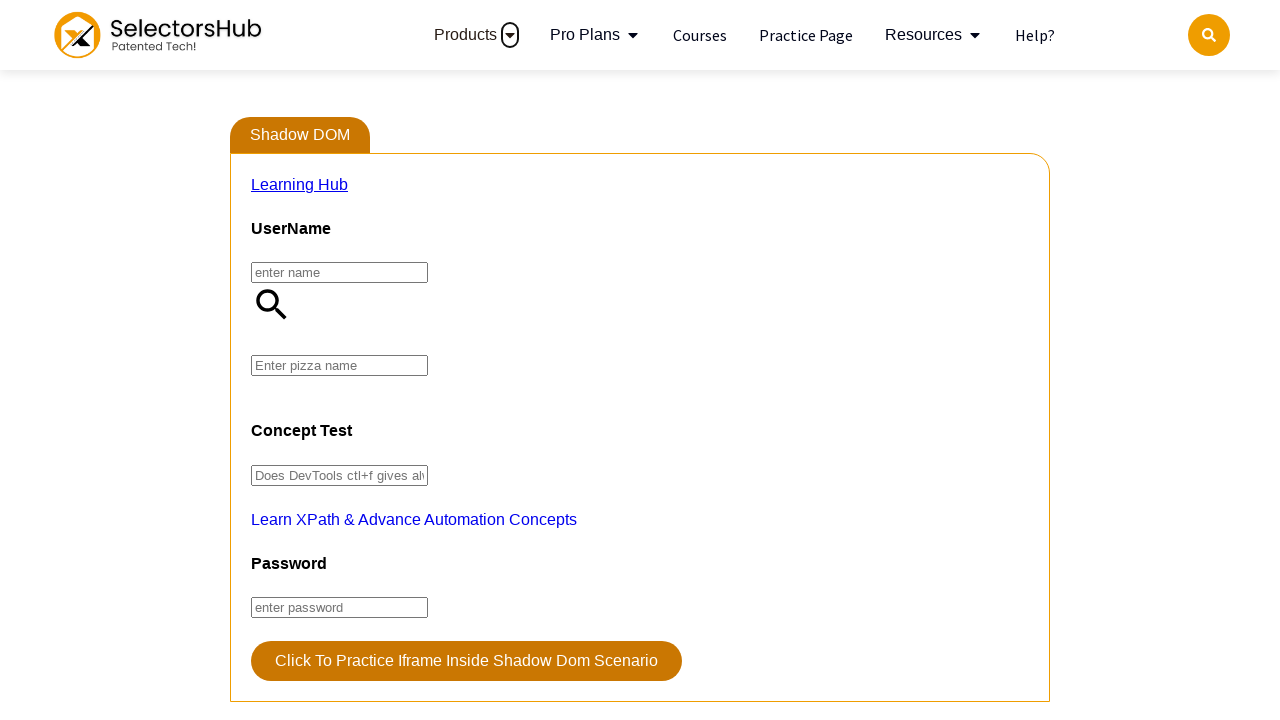

Waited 1 second for element to become visible
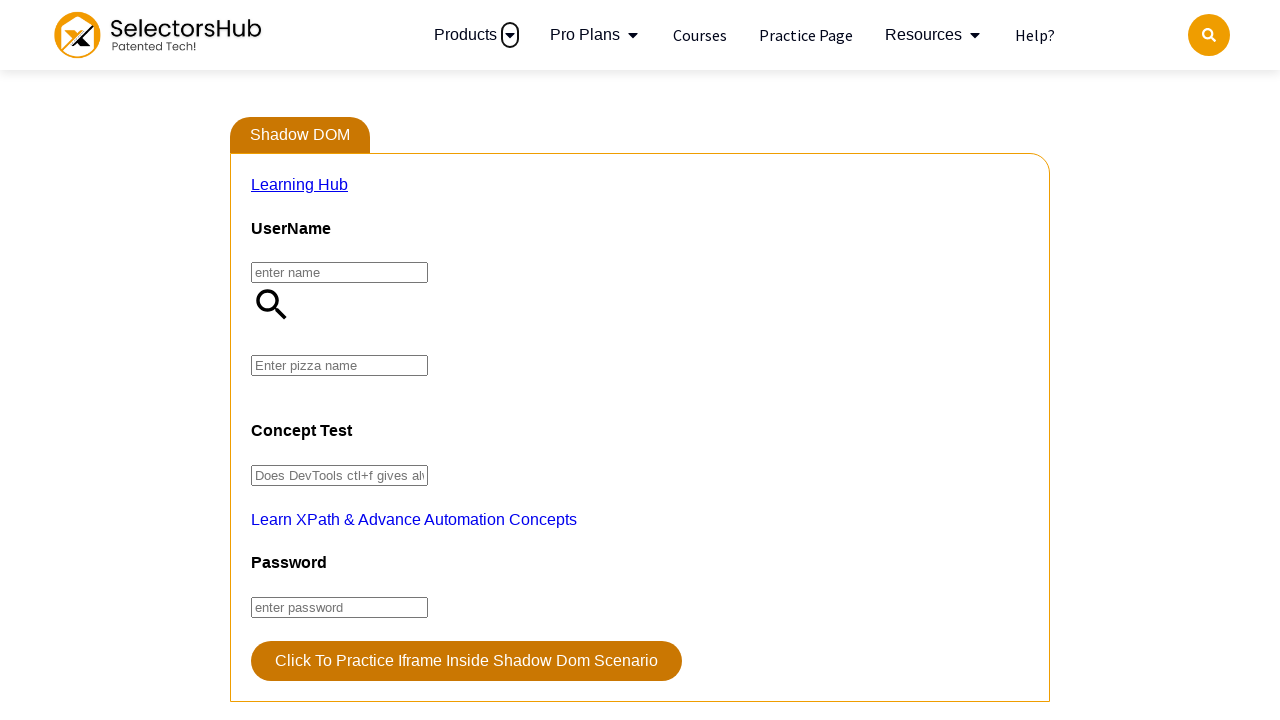

Filled input field inside shadow DOM with 'vijayPlaywright'
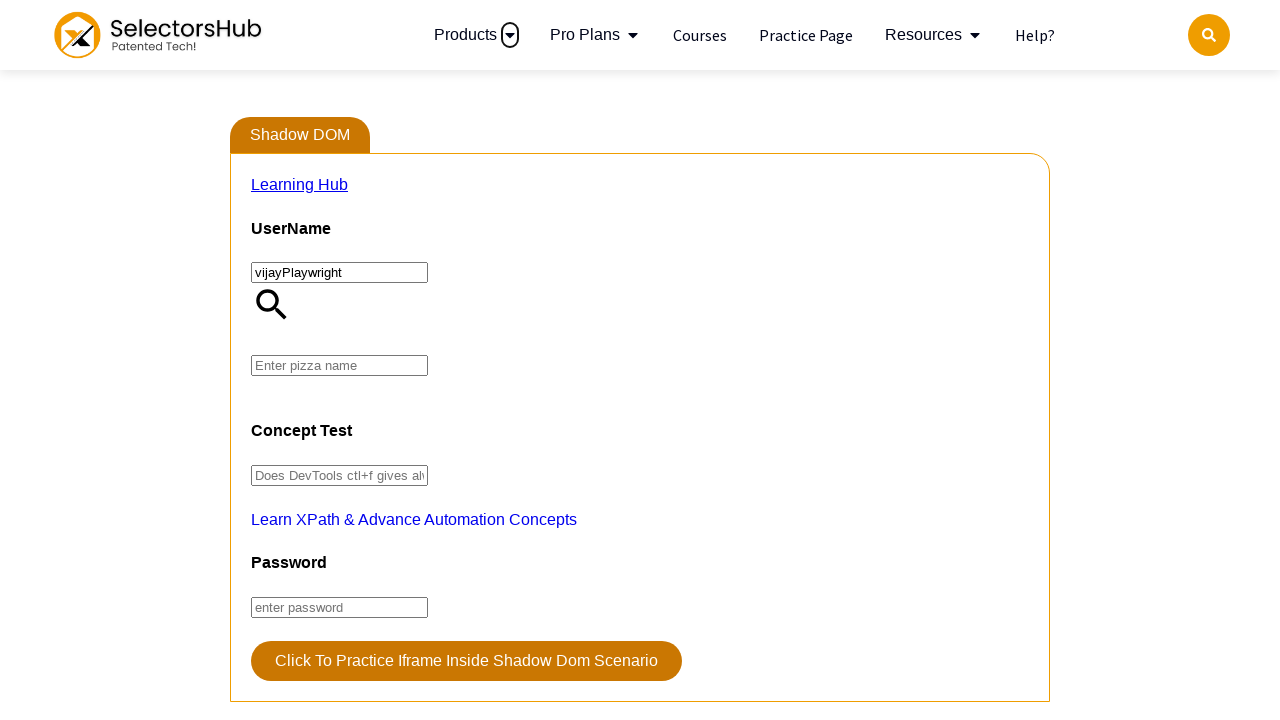

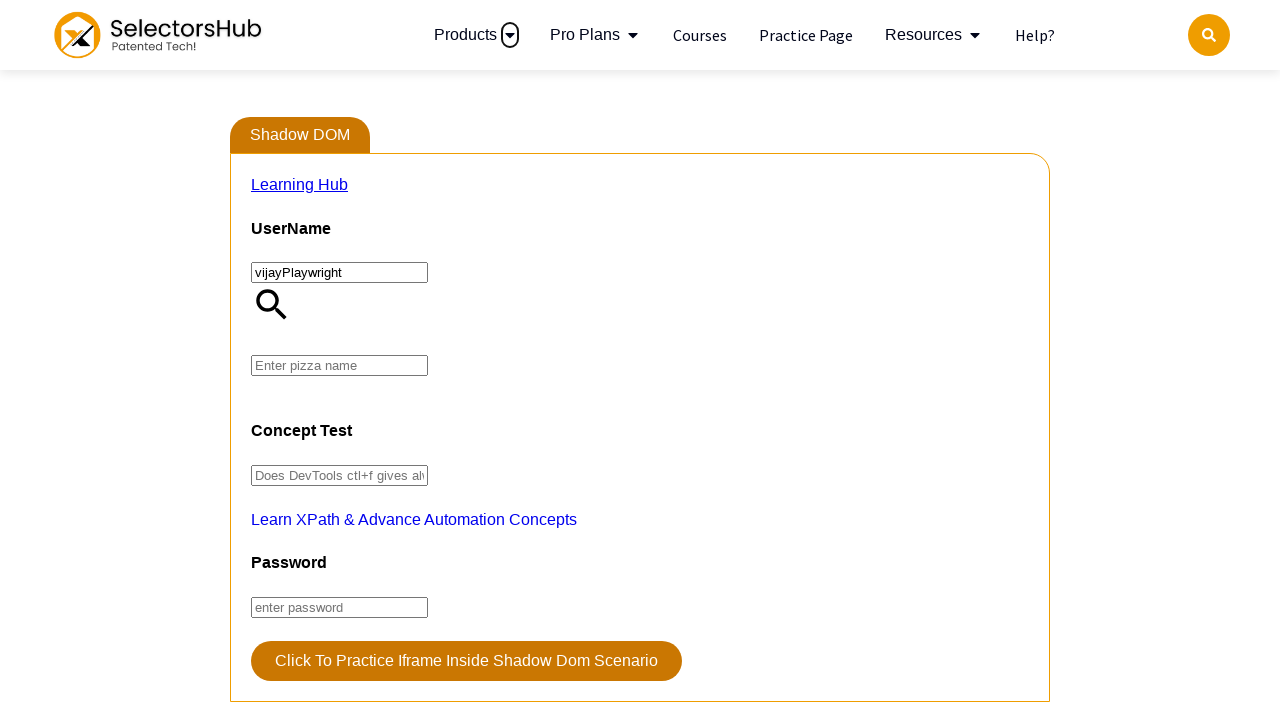